Tests the What tab functionality by clicking on it and verifying it becomes visible/active

Starting URL: https://demoqa.com/tabs

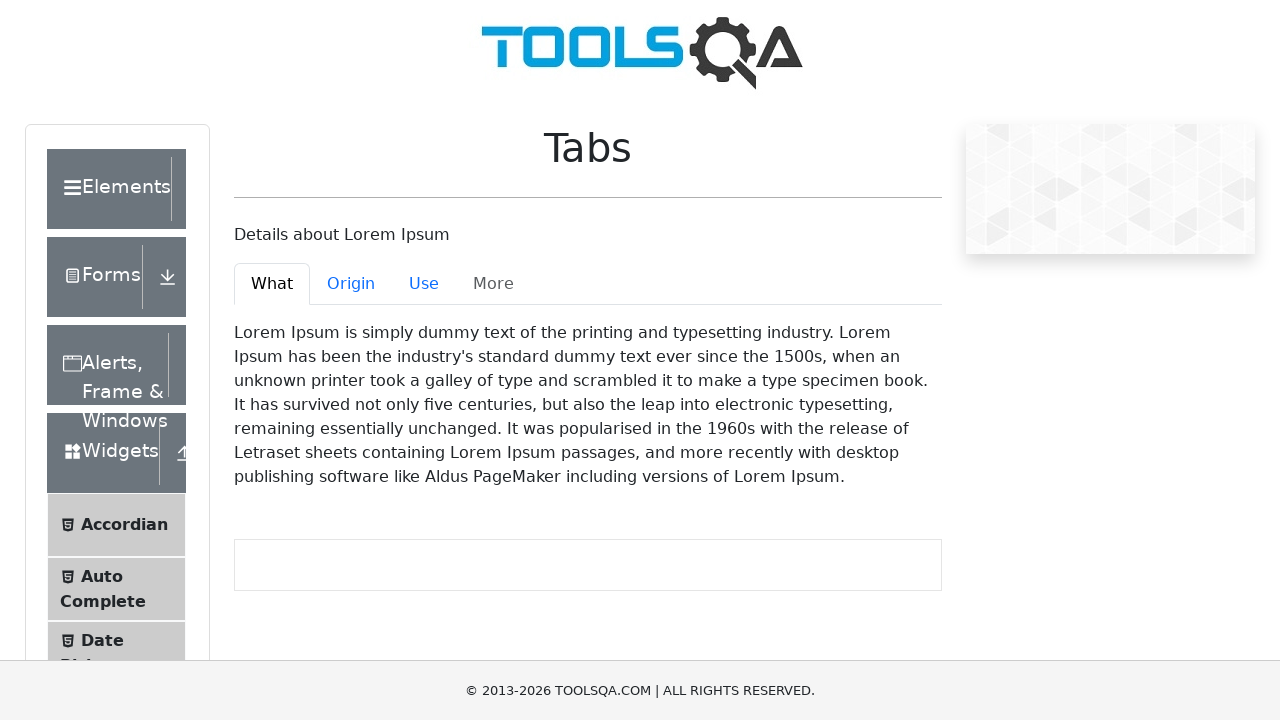

Scrolled down 300px to ensure tabs are visible
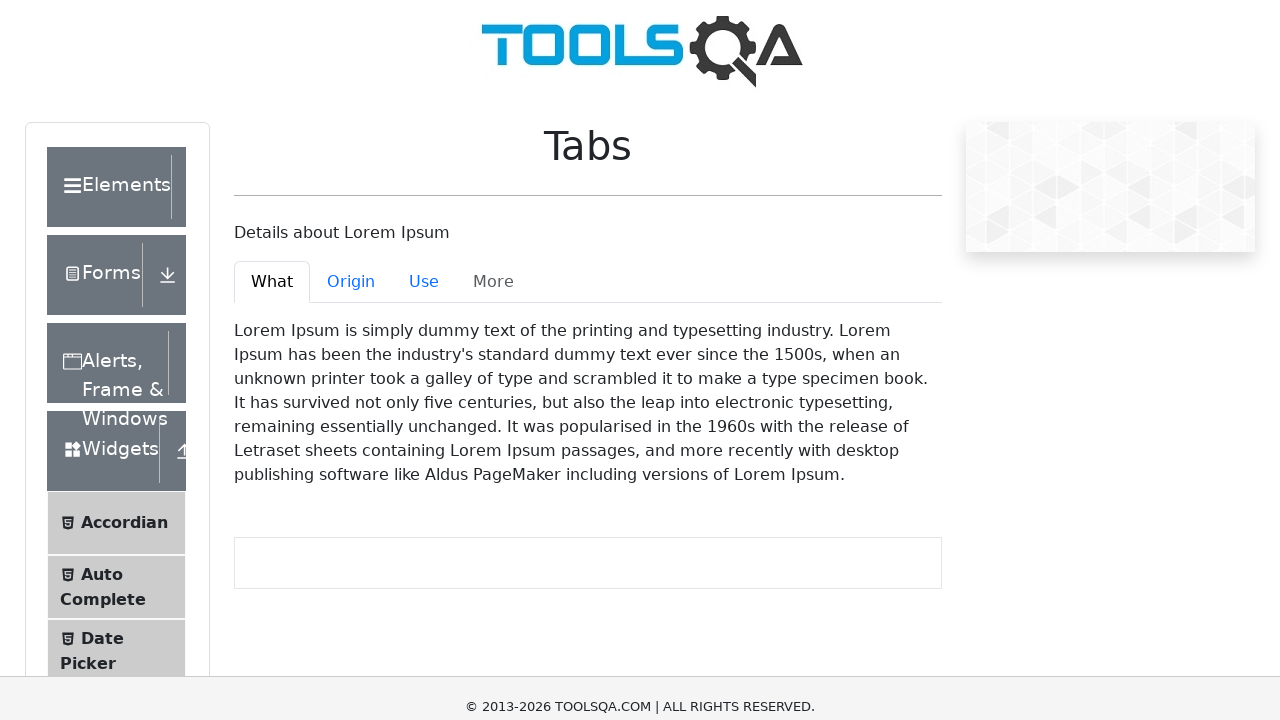

Clicked on the What tab at (272, 2) on #demo-tab-what
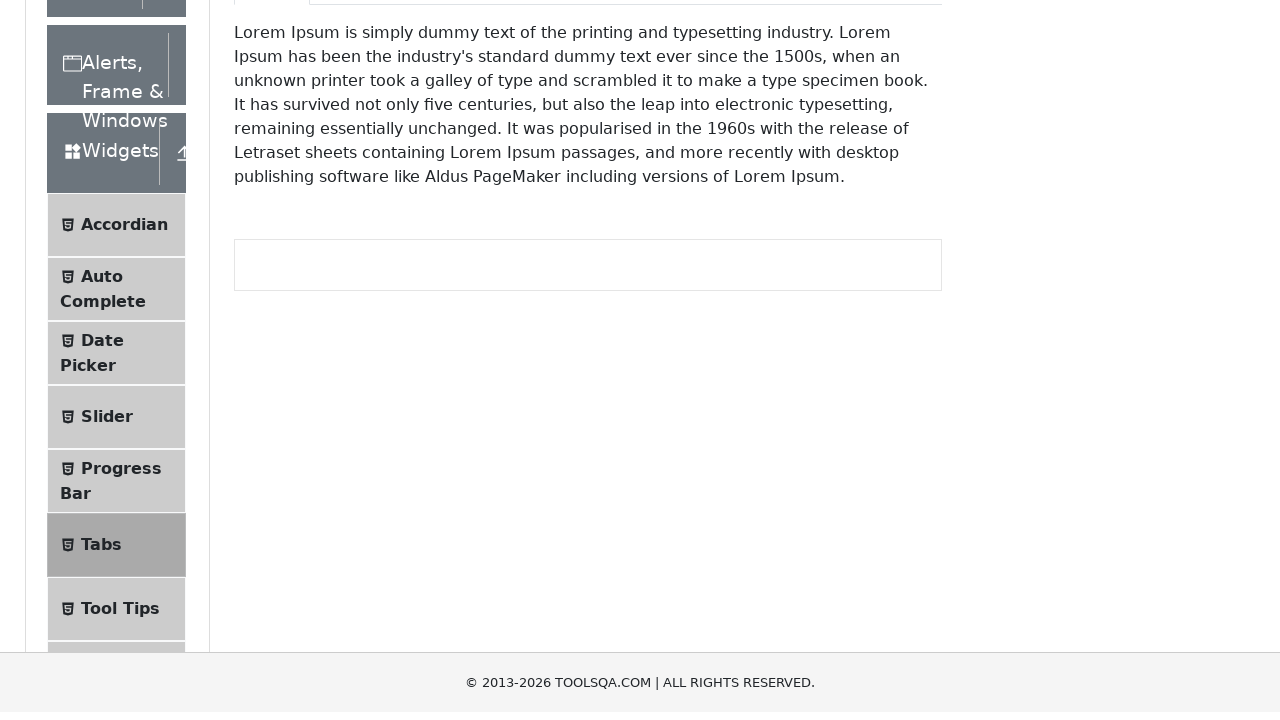

Verified the What tab is visible and active
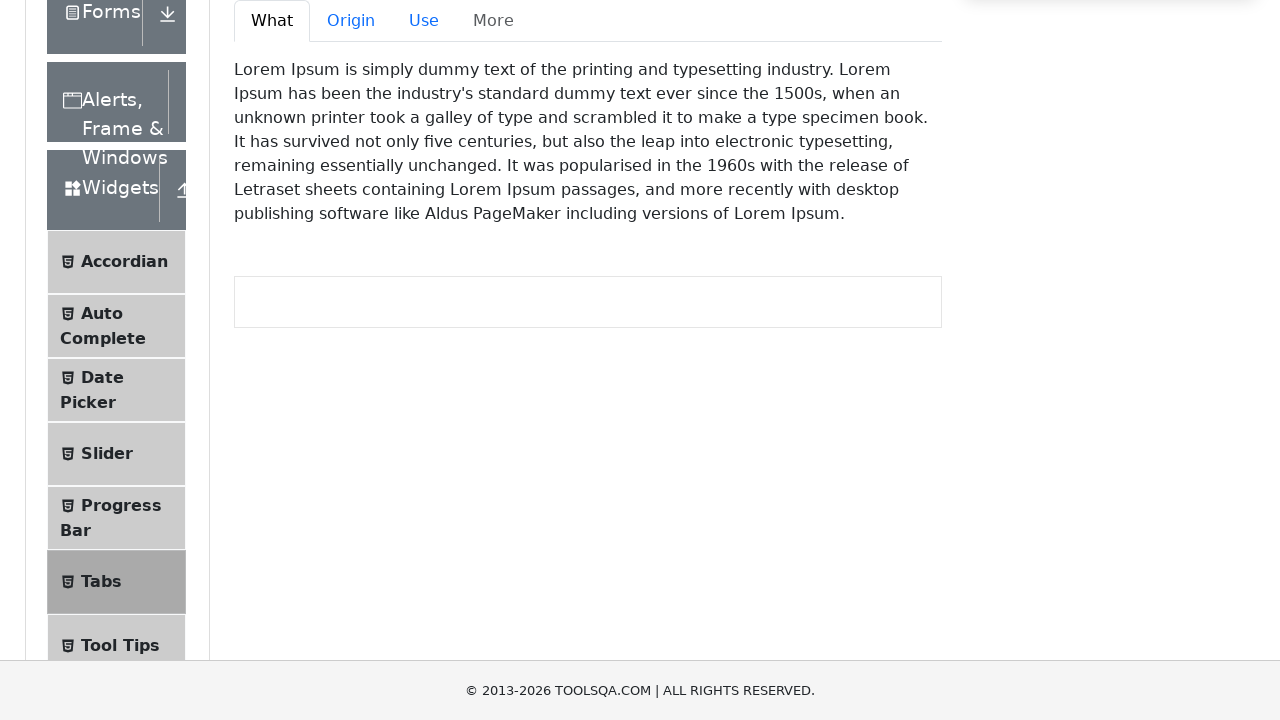

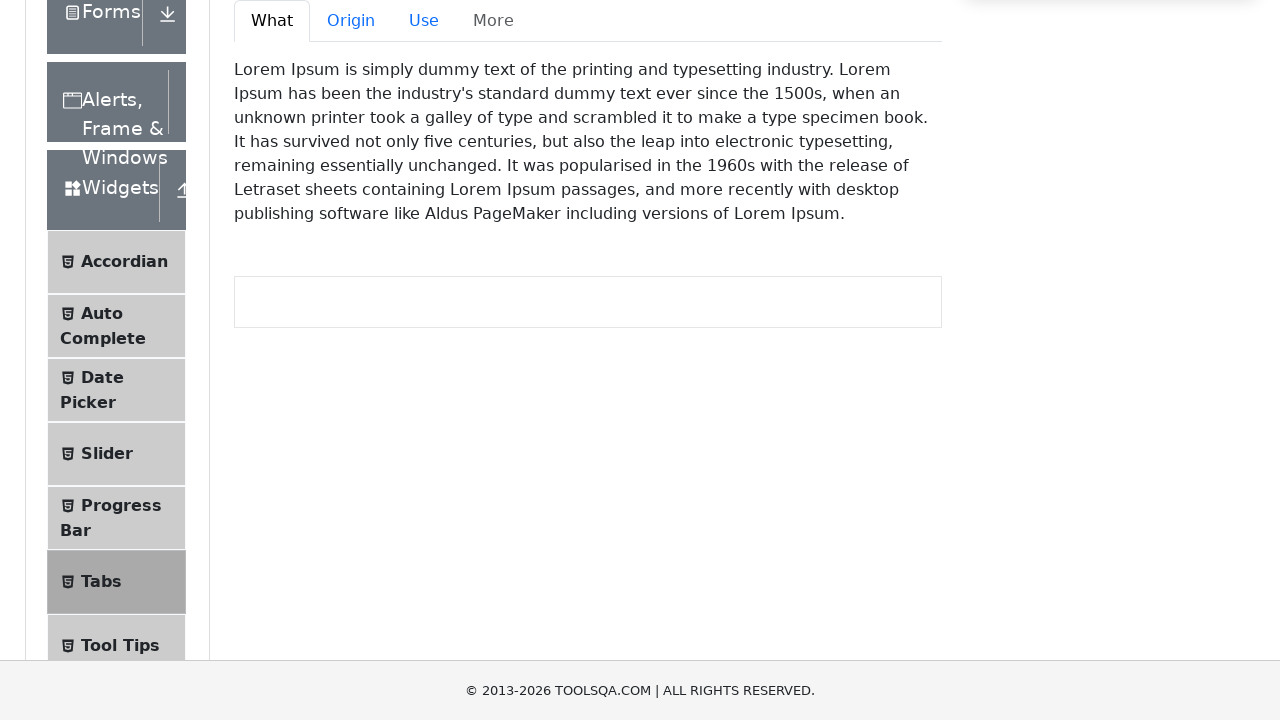